Tests basic JavaScript alert by clicking a button, verifying the alert text, and accepting it

Starting URL: https://demoqa.com/alerts

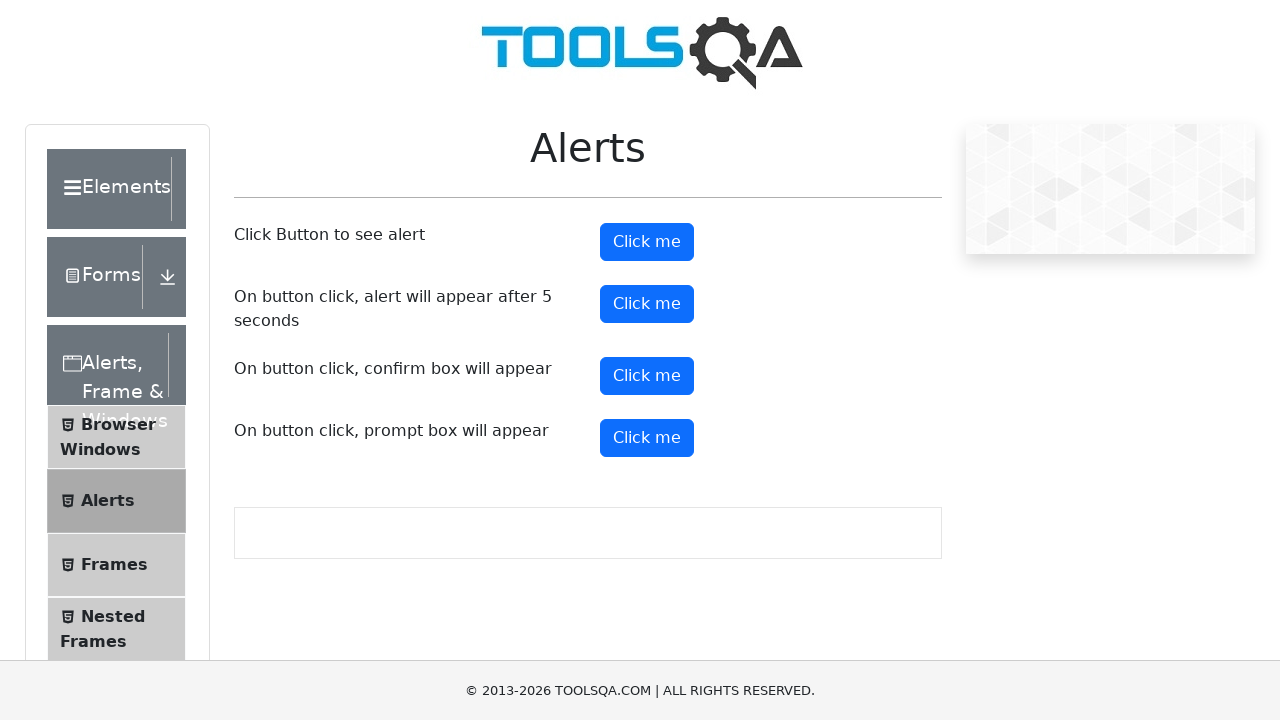

Navigated to alerts demo page
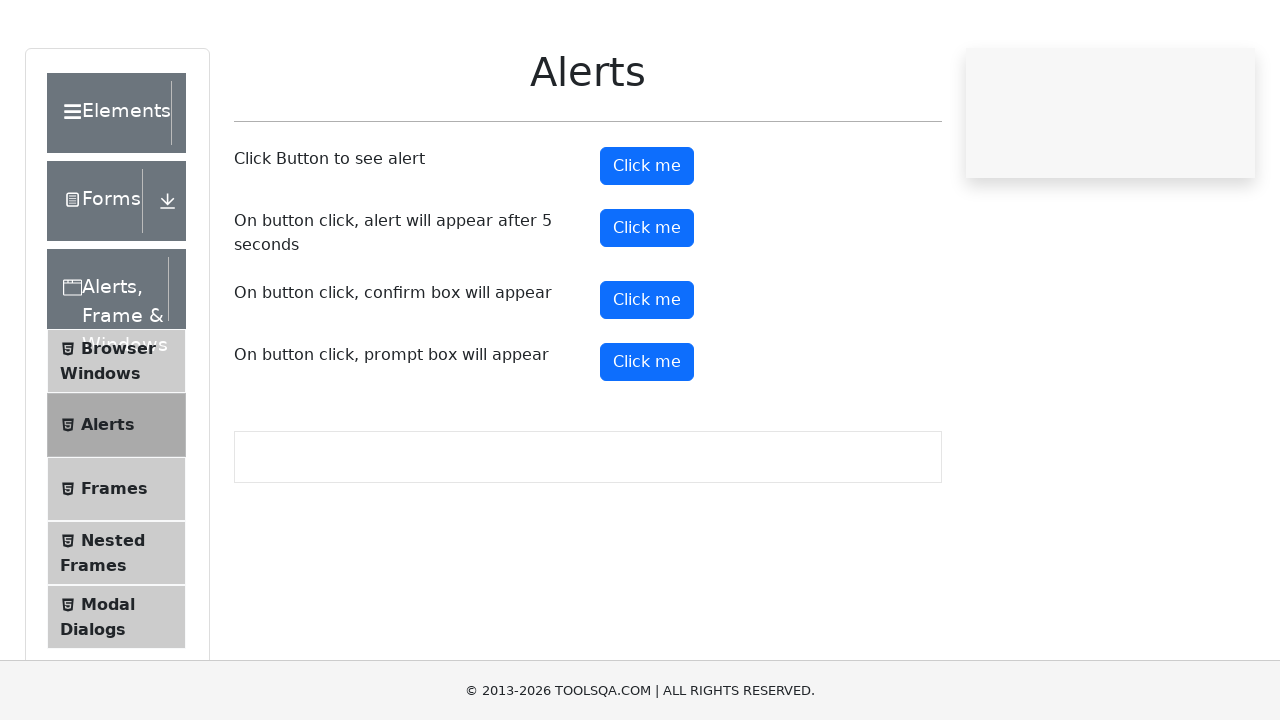

Clicked the alert button at (647, 242) on #alertButton
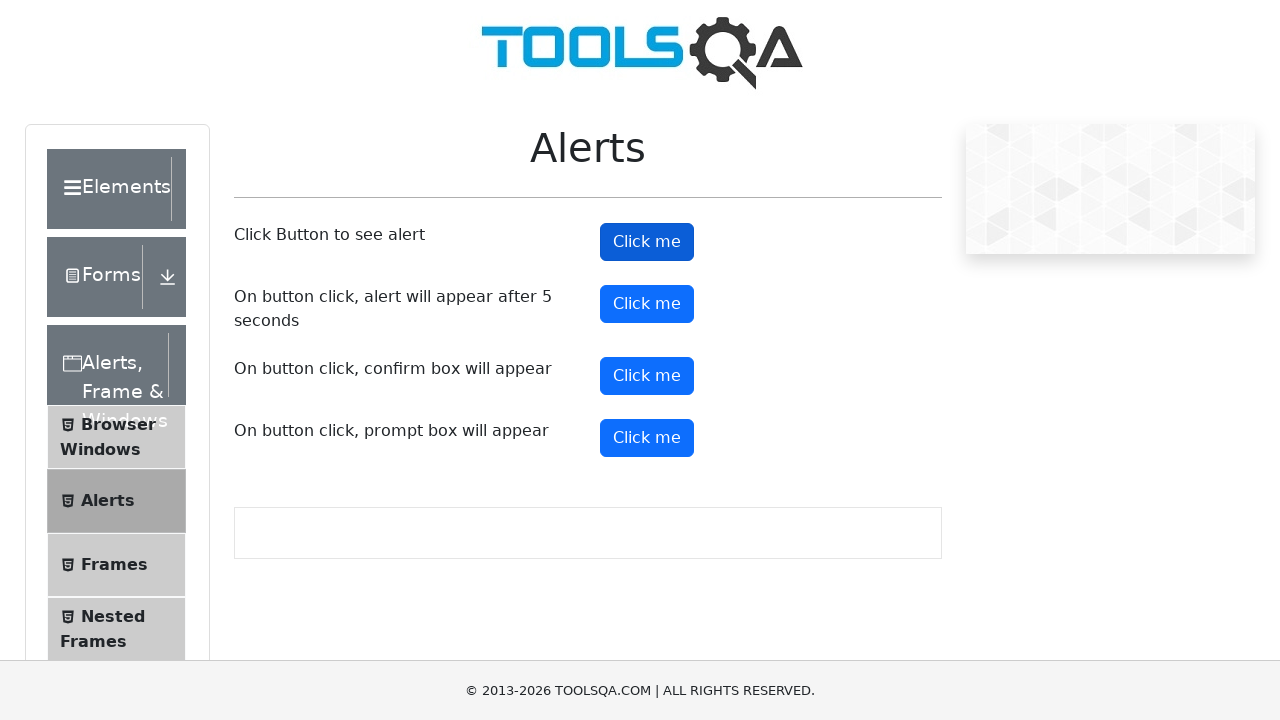

Set up dialog handler to accept alert
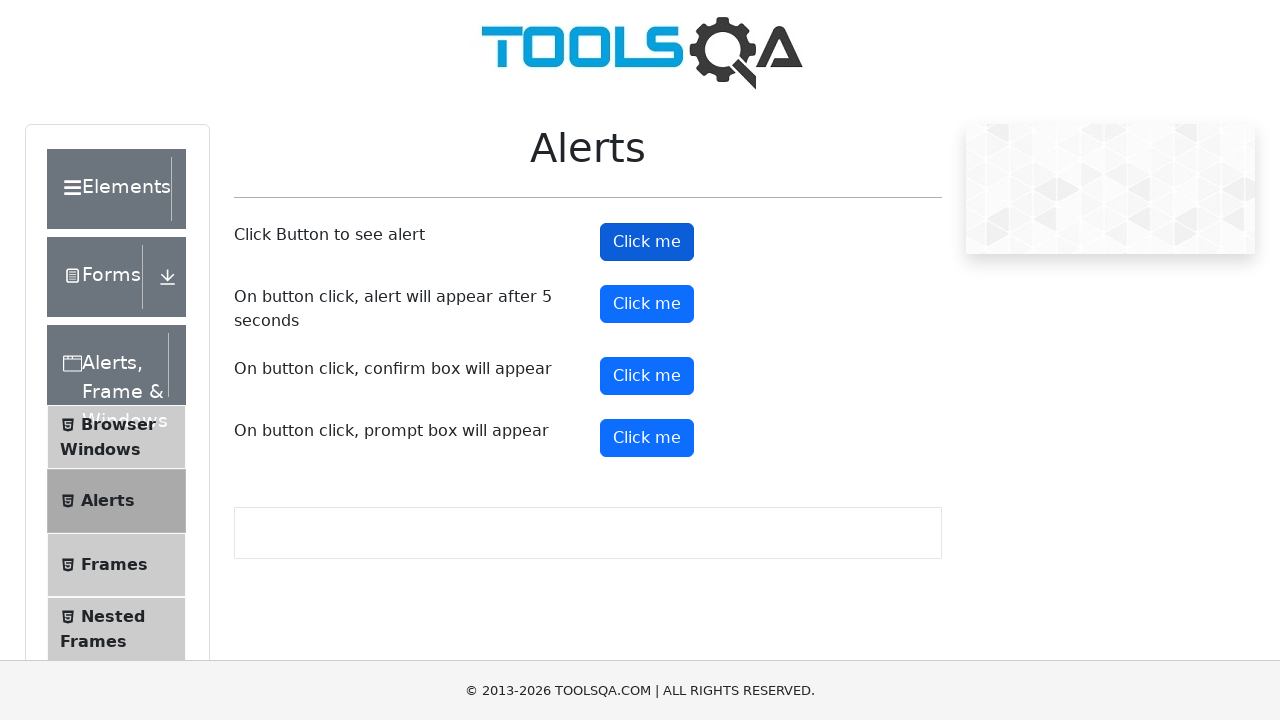

Waited for alert to appear and be handled
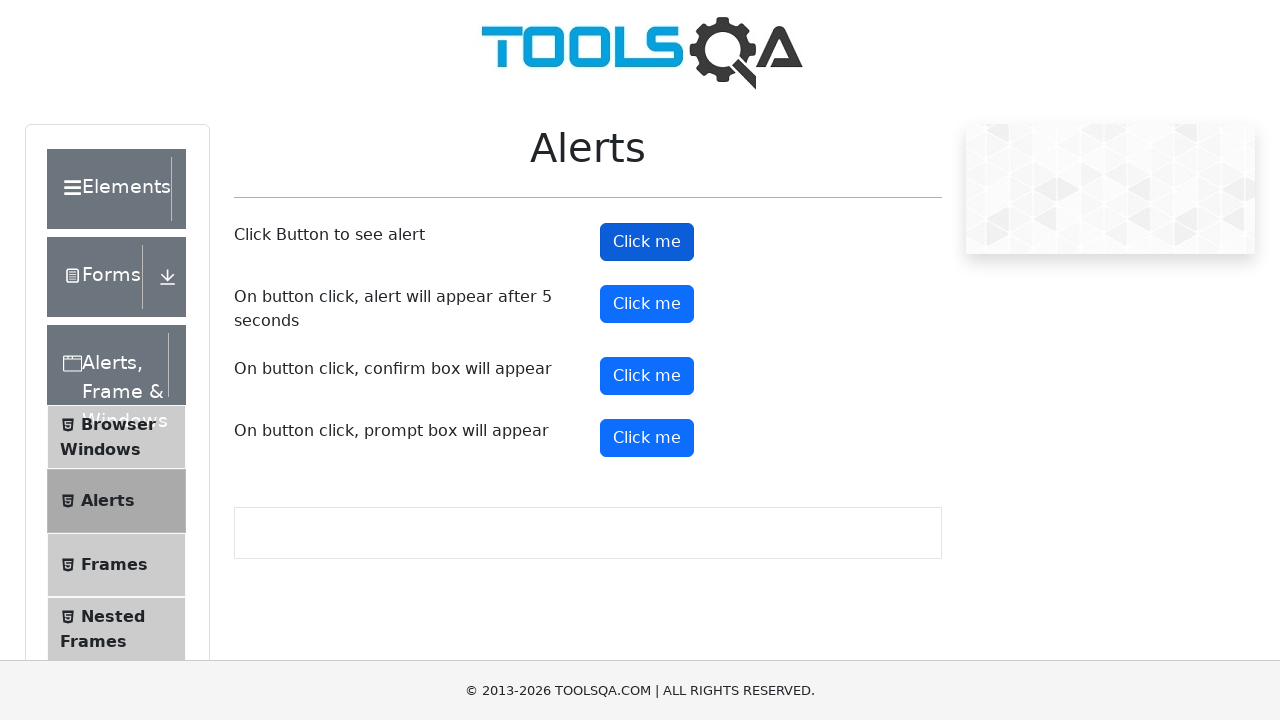

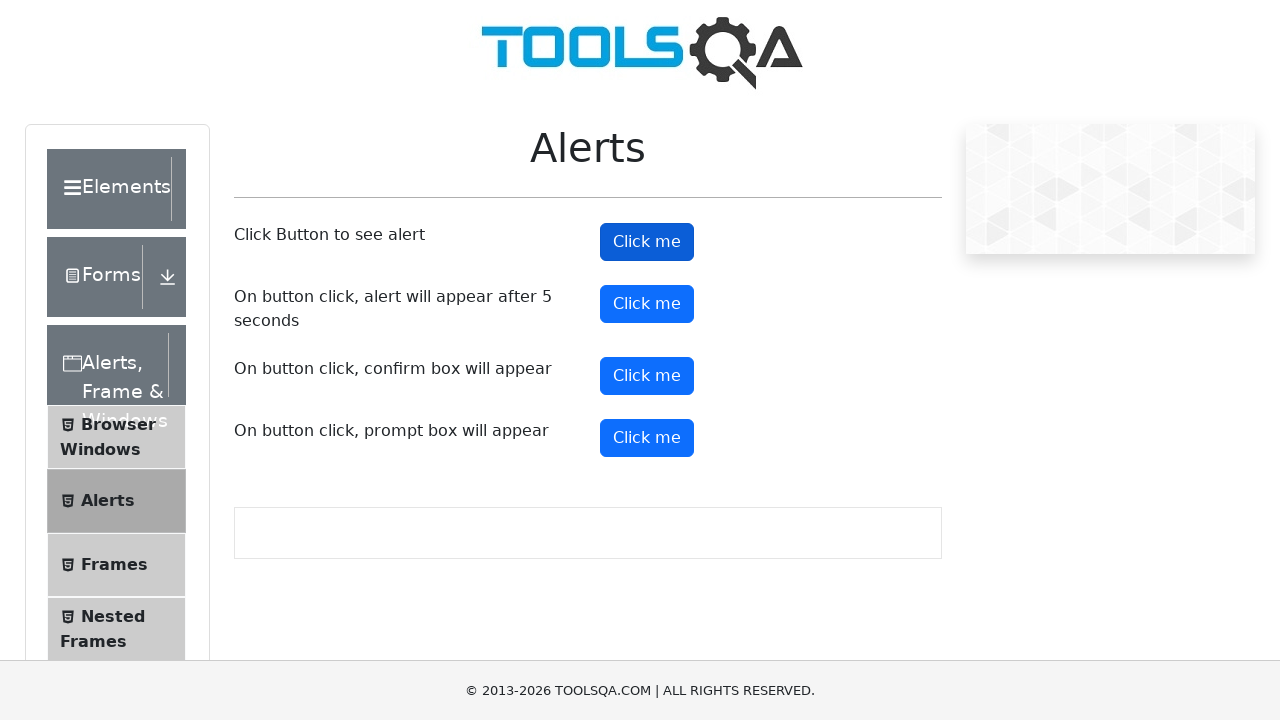